Tests that browser back button works correctly with routing filters

Starting URL: https://demo.playwright.dev/todomvc

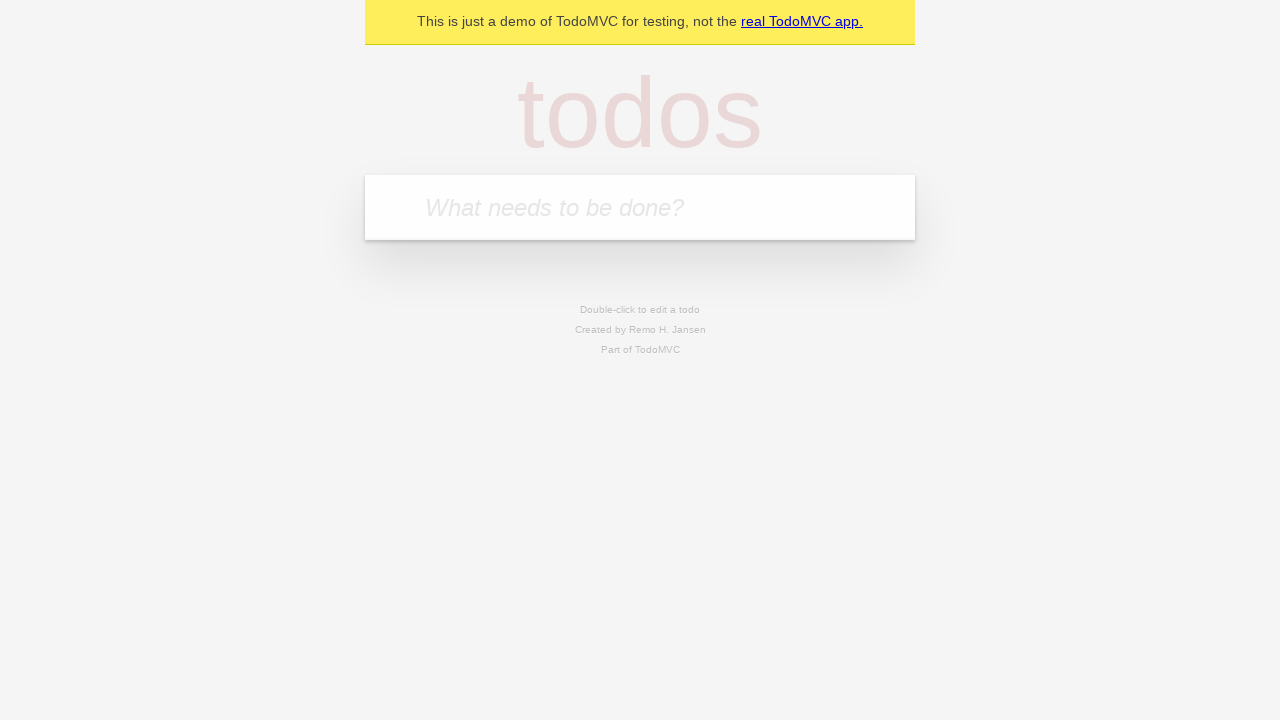

Filled todo input with 'buy some cheese' on internal:attr=[placeholder="What needs to be done?"i]
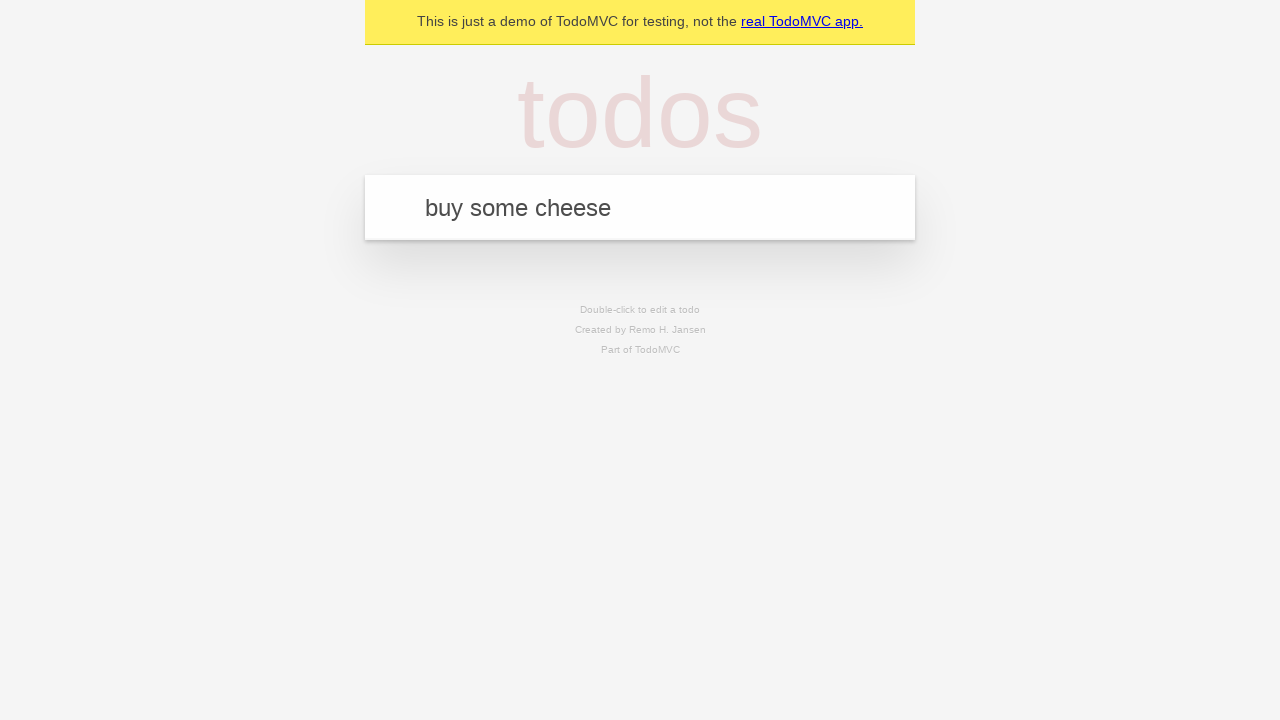

Pressed Enter to add first todo item on internal:attr=[placeholder="What needs to be done?"i]
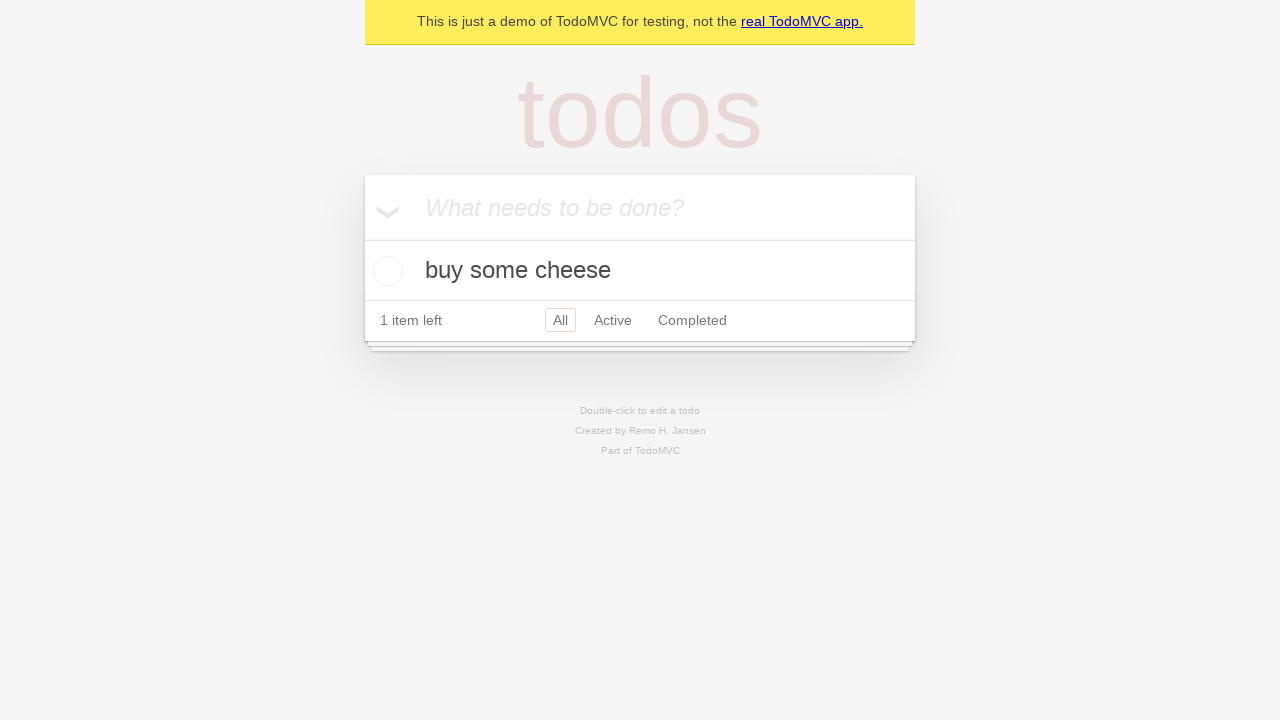

Filled todo input with 'feed the cat' on internal:attr=[placeholder="What needs to be done?"i]
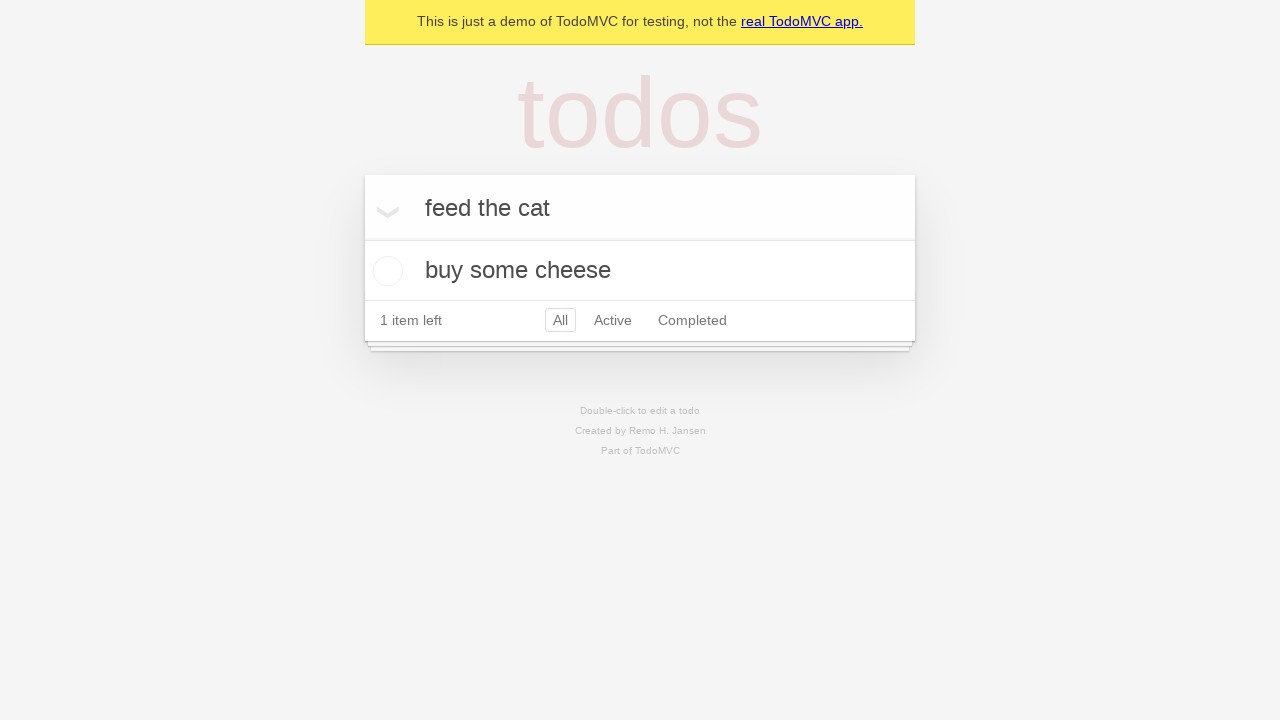

Pressed Enter to add second todo item on internal:attr=[placeholder="What needs to be done?"i]
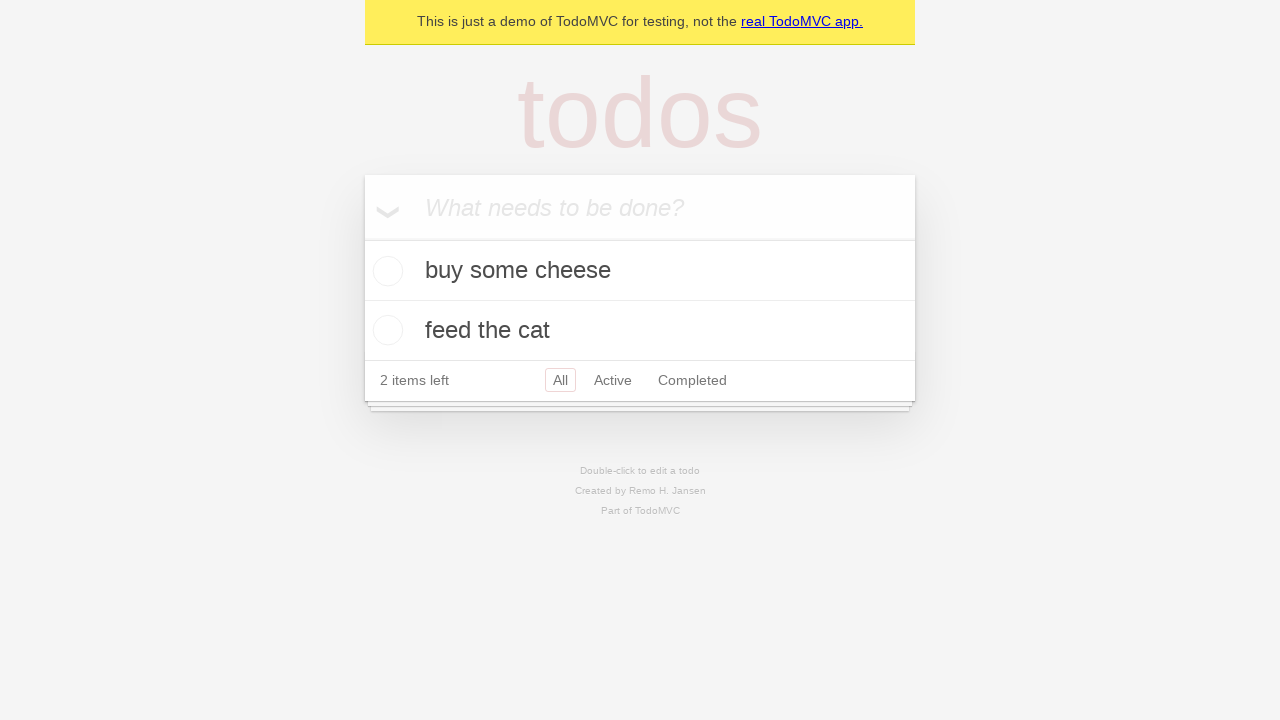

Filled todo input with 'book a doctors appointment' on internal:attr=[placeholder="What needs to be done?"i]
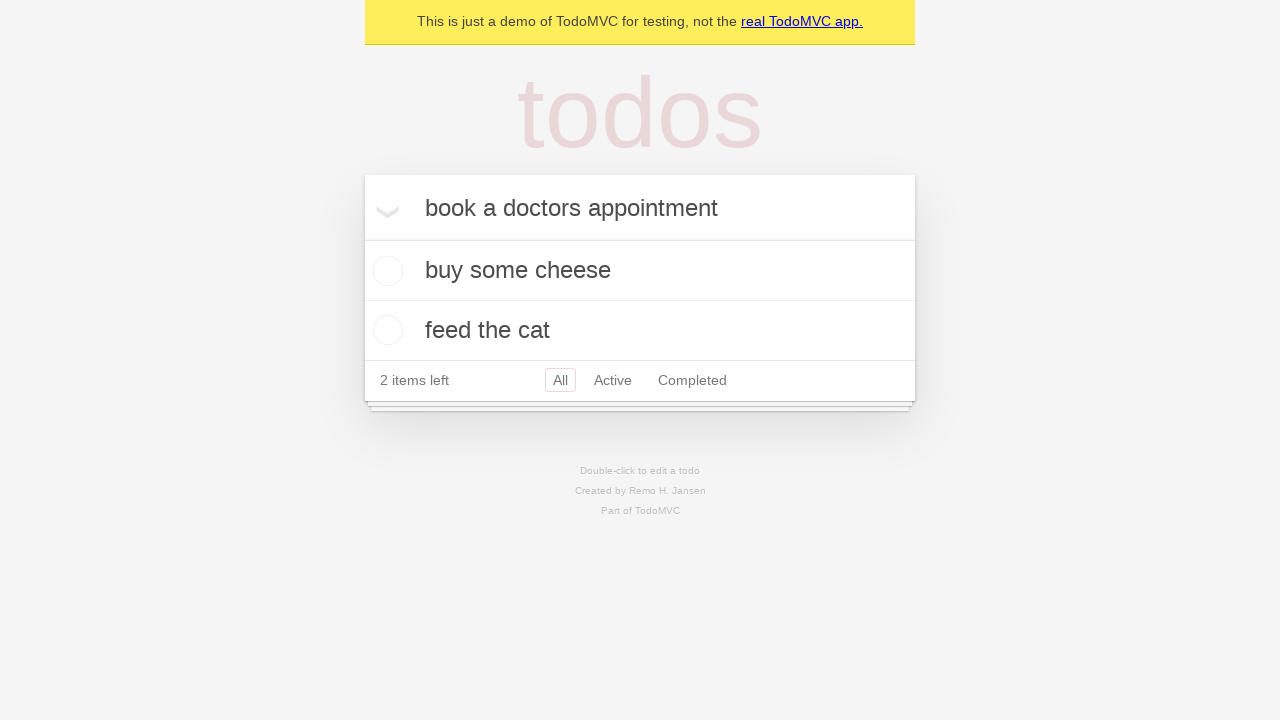

Pressed Enter to add third todo item on internal:attr=[placeholder="What needs to be done?"i]
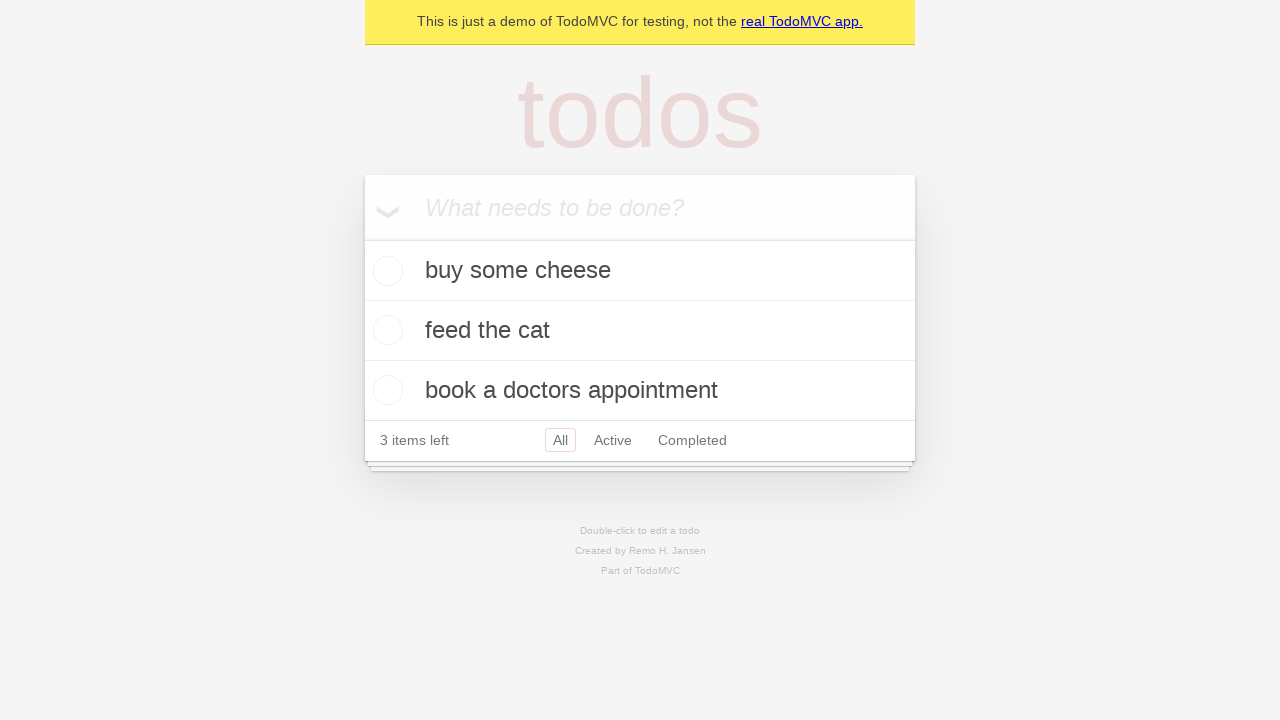

Checked the second todo item at (385, 330) on internal:testid=[data-testid="todo-item"s] >> nth=1 >> internal:role=checkbox
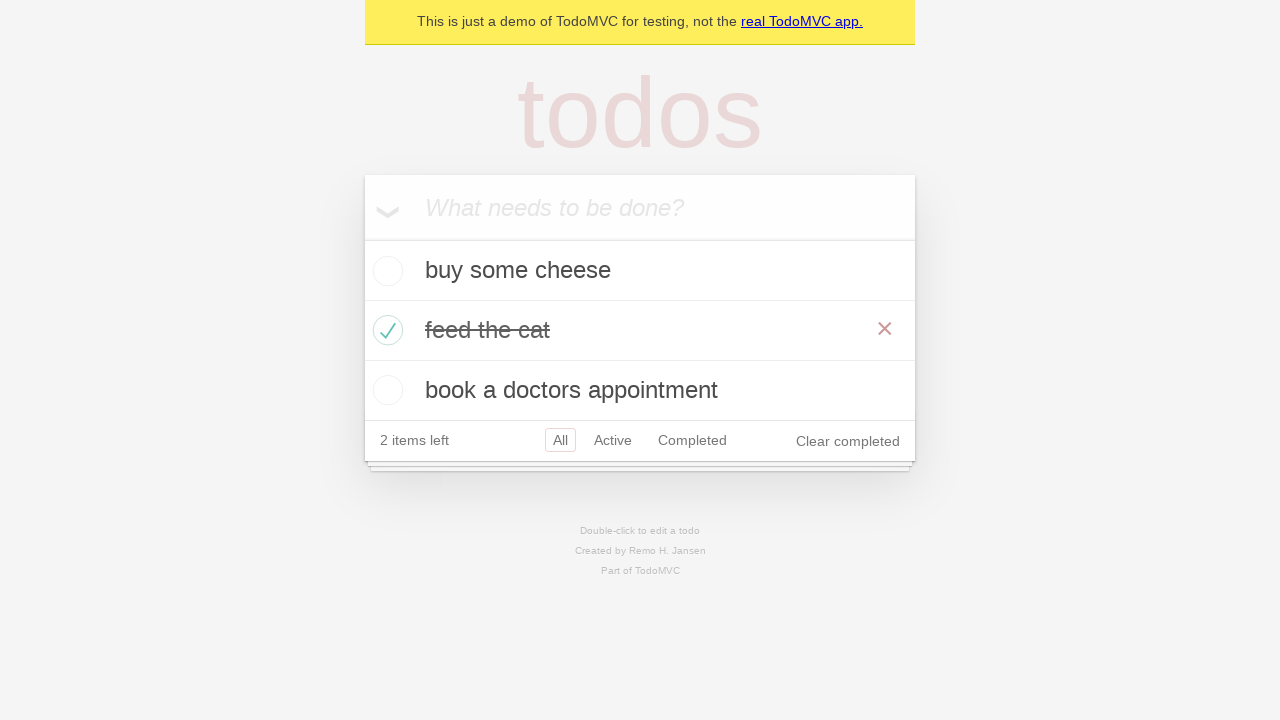

Clicked 'All' filter at (560, 440) on internal:role=link[name="All"i]
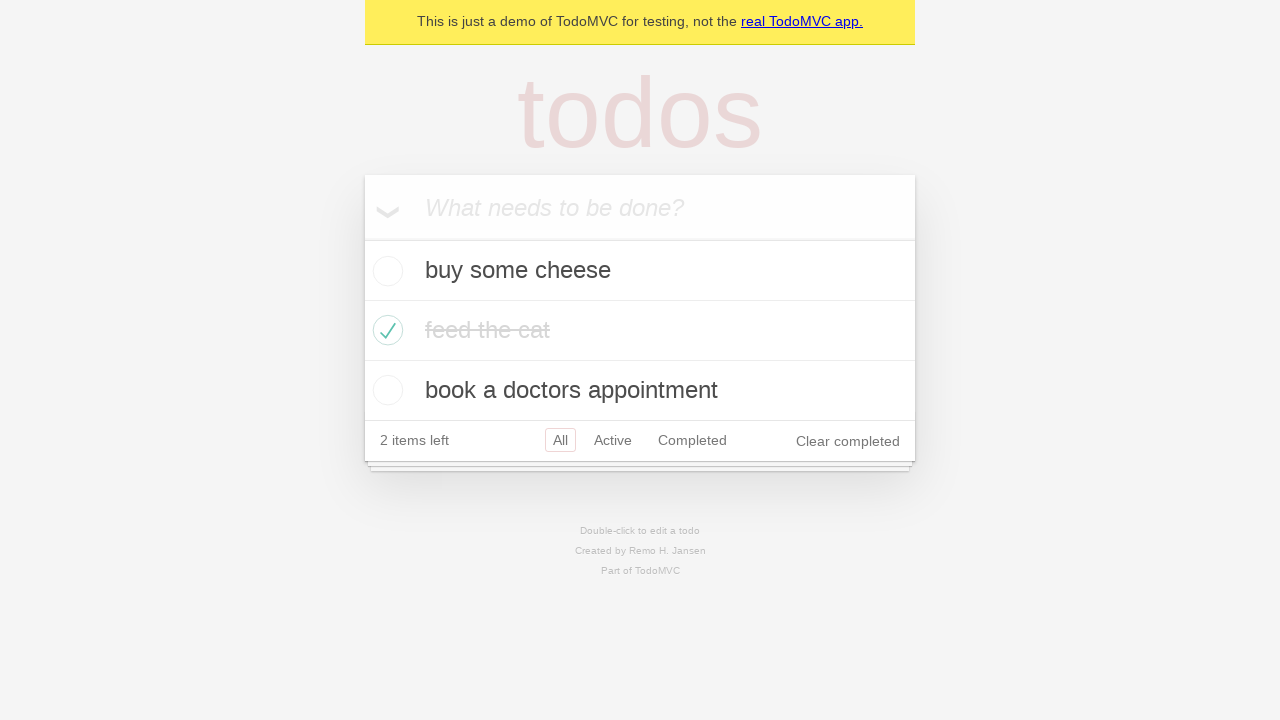

Clicked 'Active' filter at (613, 440) on internal:role=link[name="Active"i]
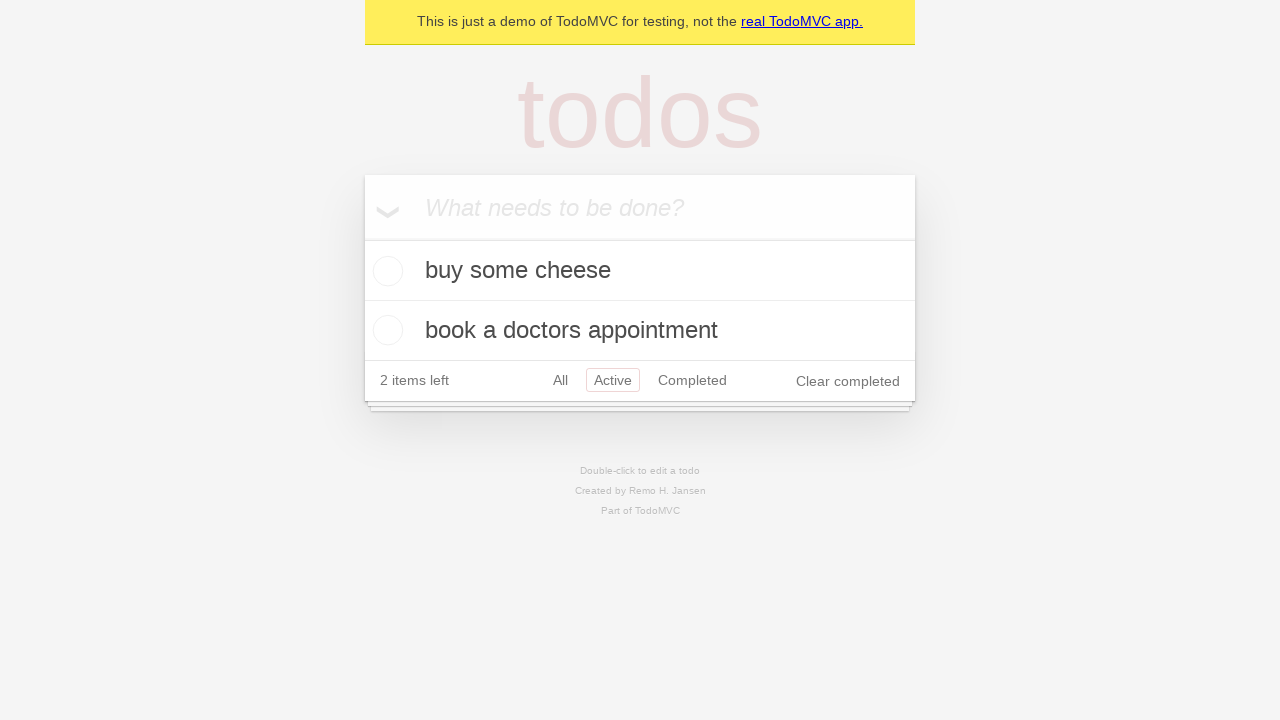

Clicked 'Completed' filter at (692, 380) on internal:role=link[name="Completed"i]
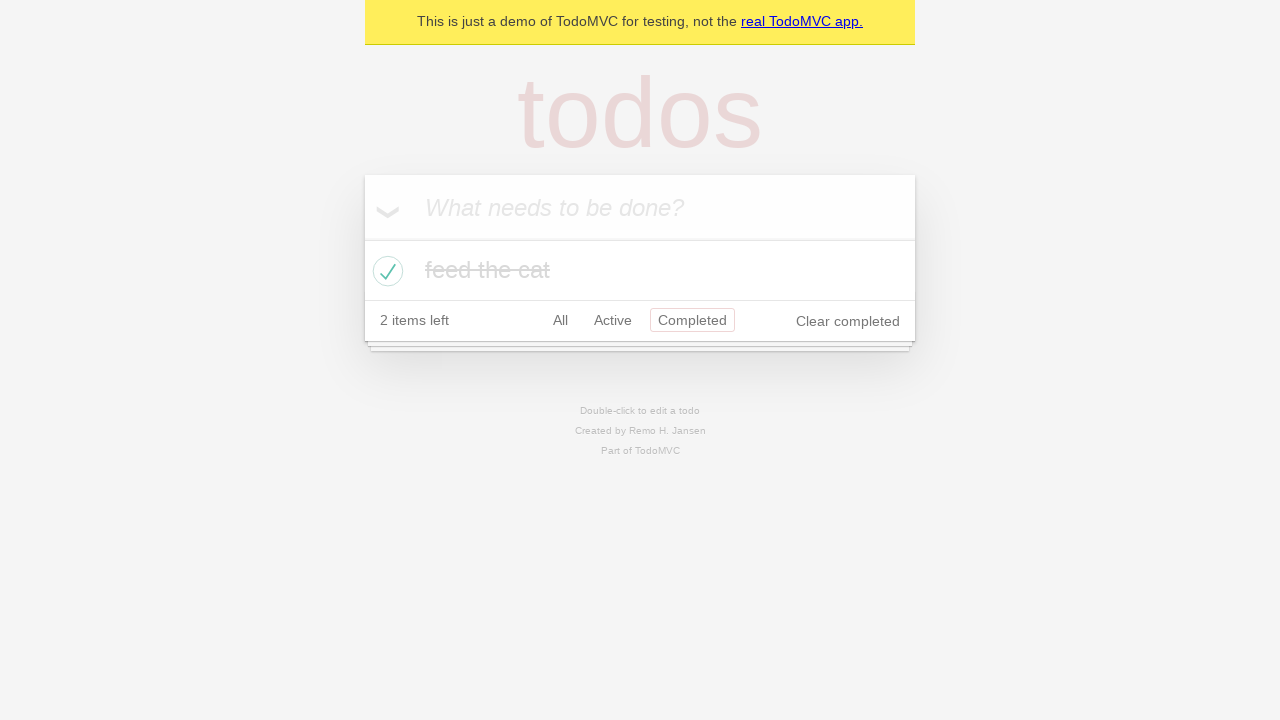

Navigated back using browser back button (from Completed filter)
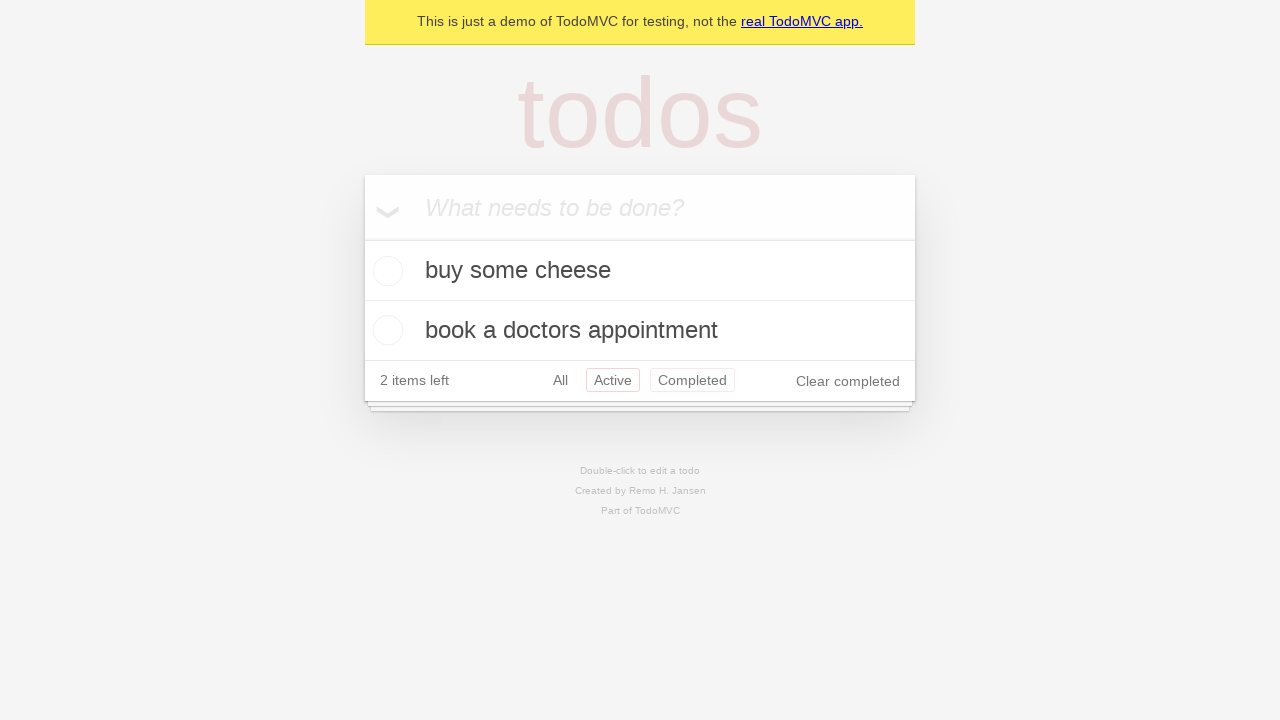

Navigated back using browser back button (from Active filter)
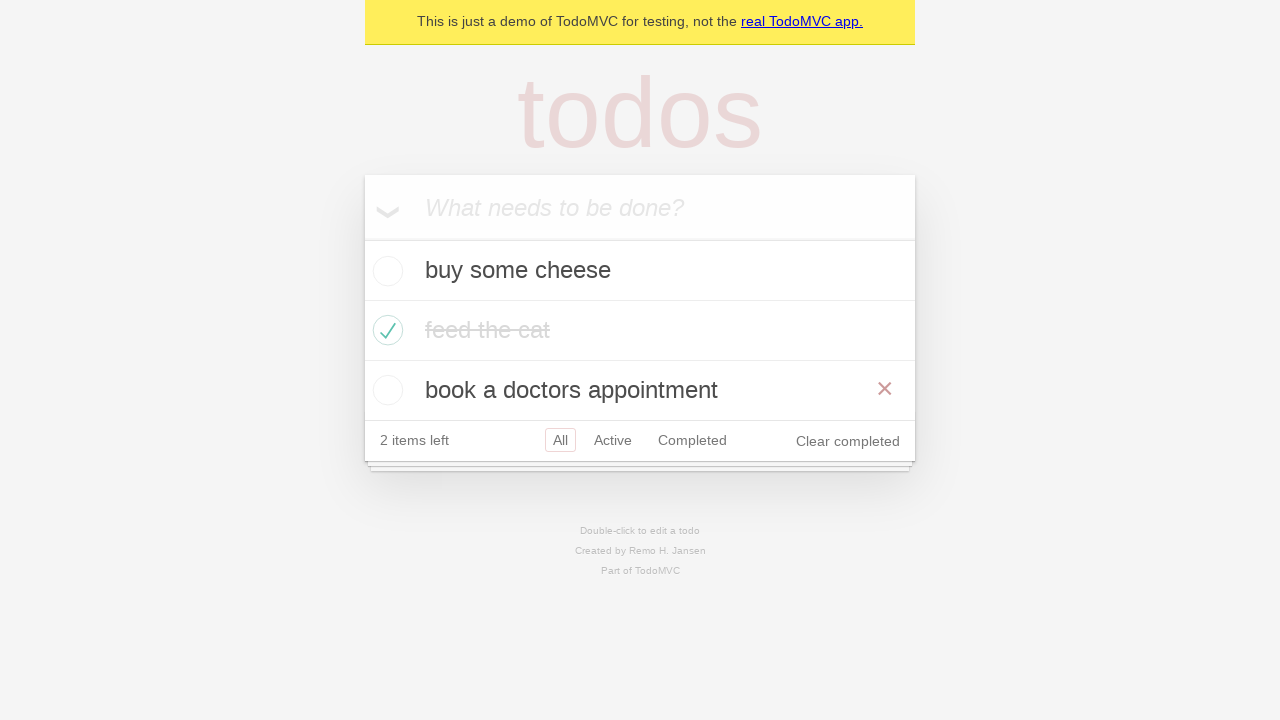

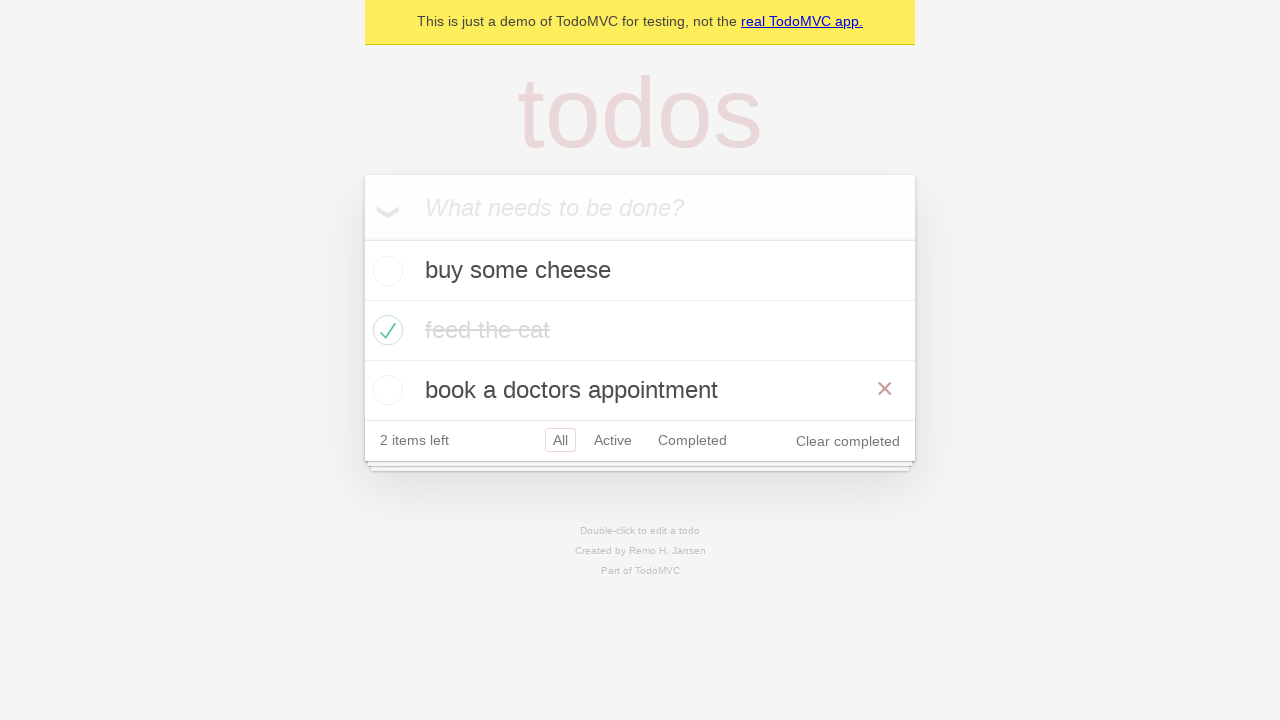